Navigates to the Applitools demo page and clicks the "Log in" button to access the app page.

Starting URL: https://demo.applitools.com

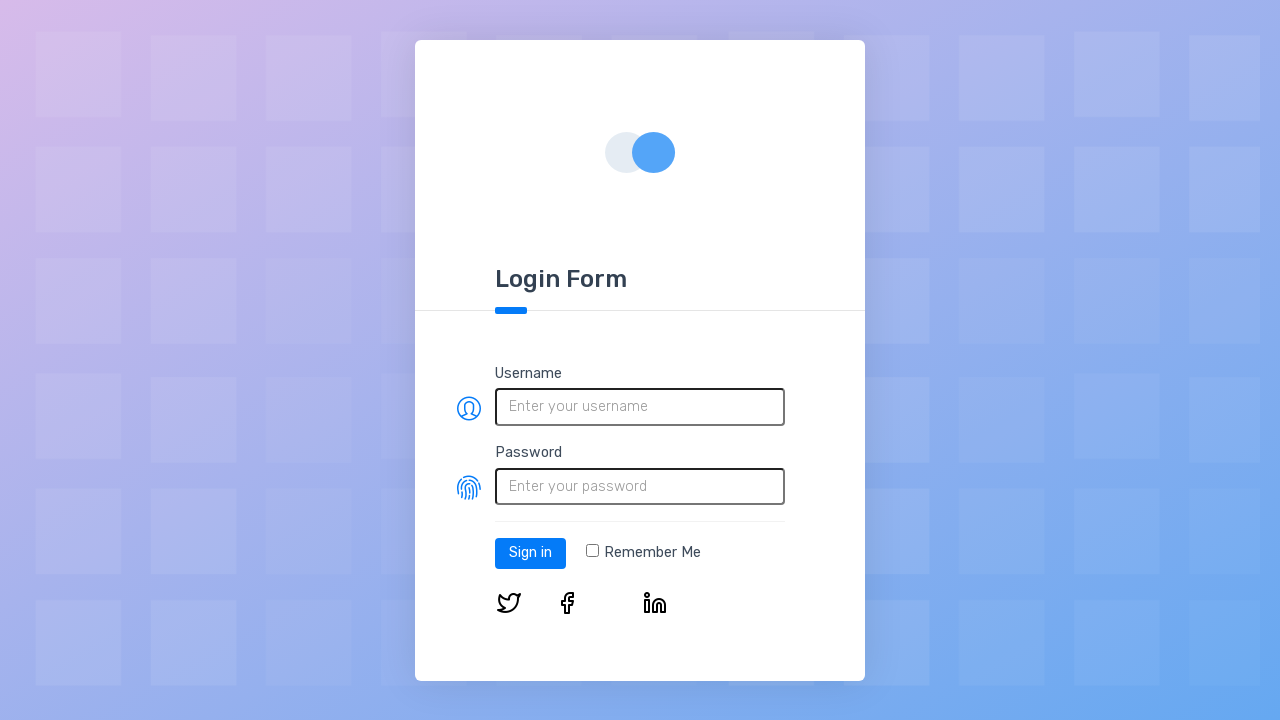

Login button selector loaded on Applitools demo page
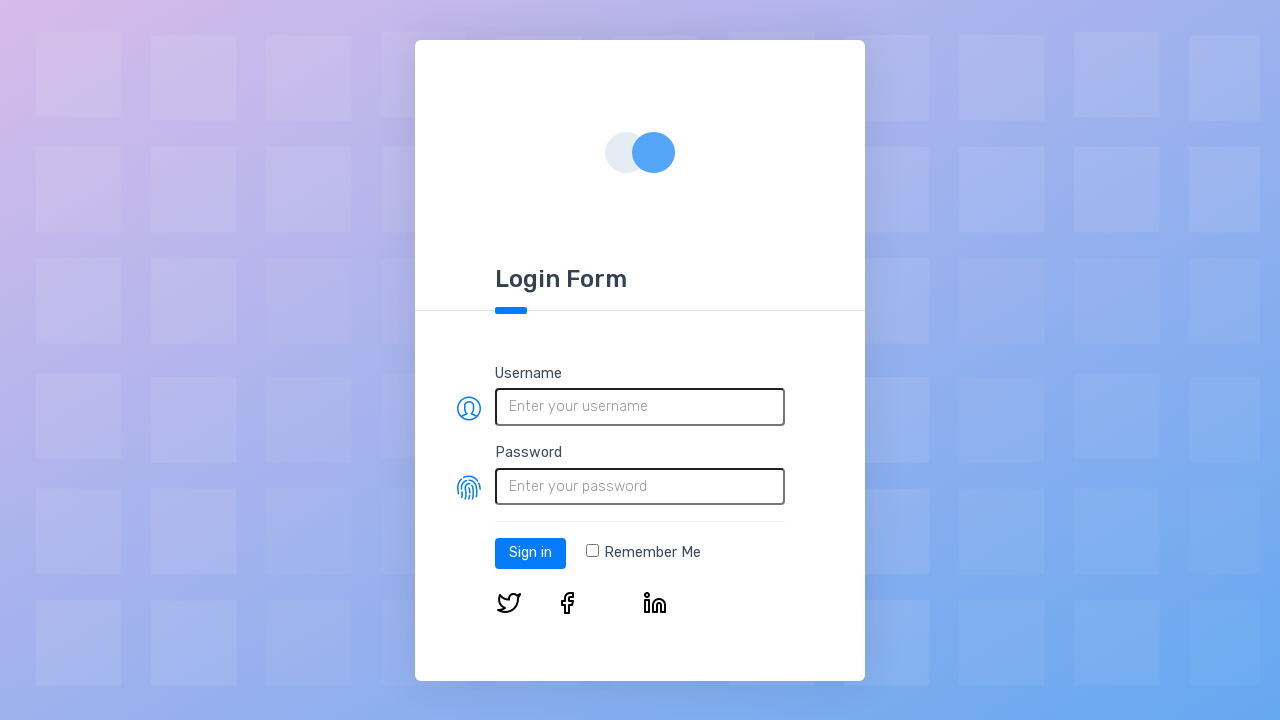

Clicked the Log in button at (530, 553) on #log-in
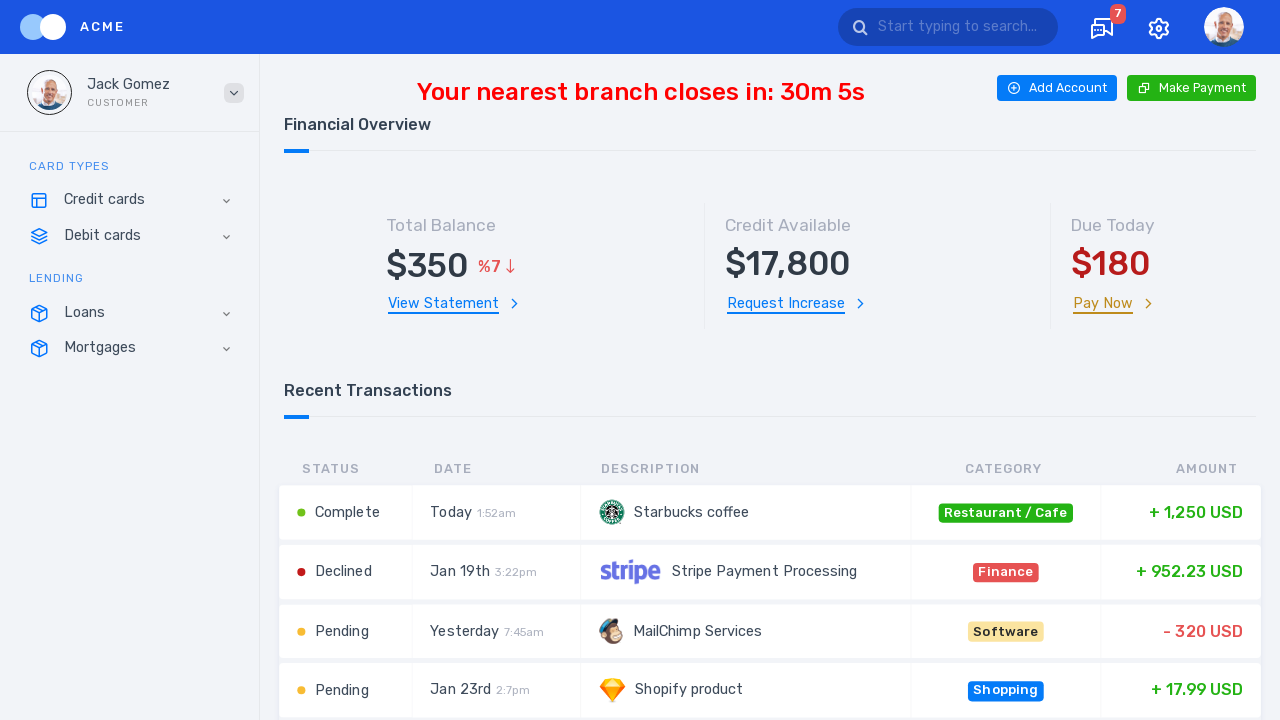

App page loaded after login with network idle
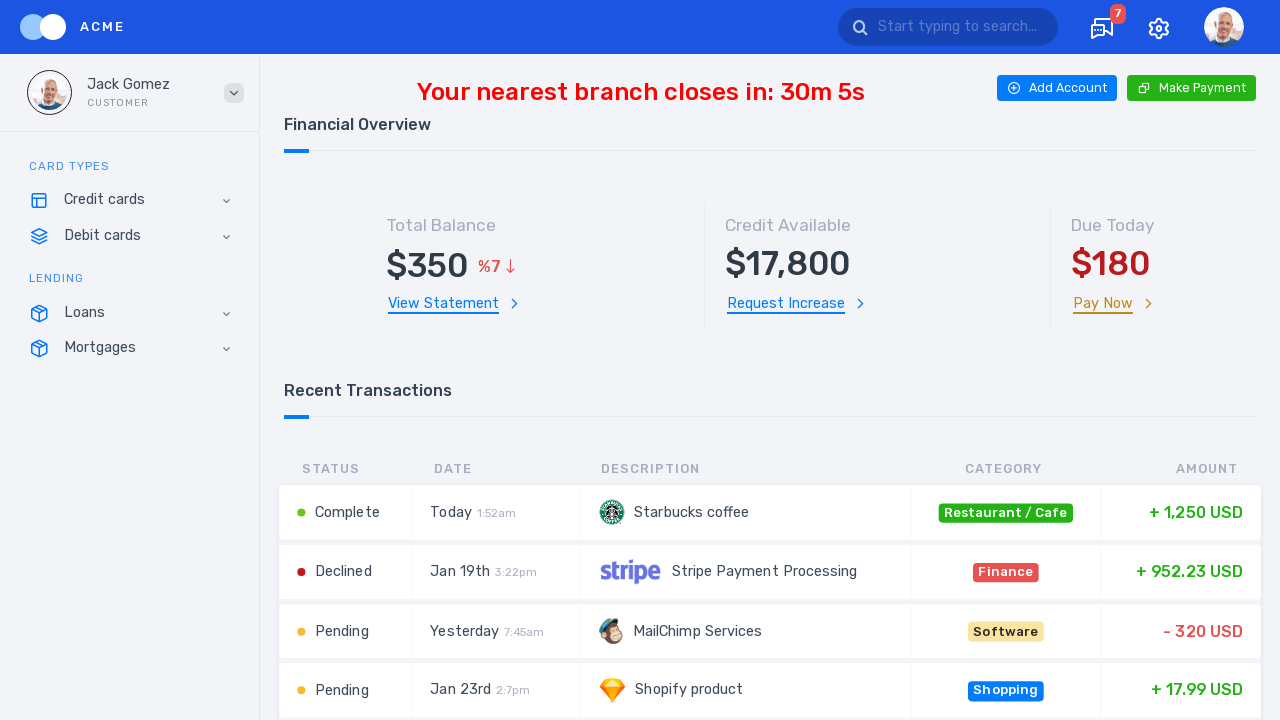

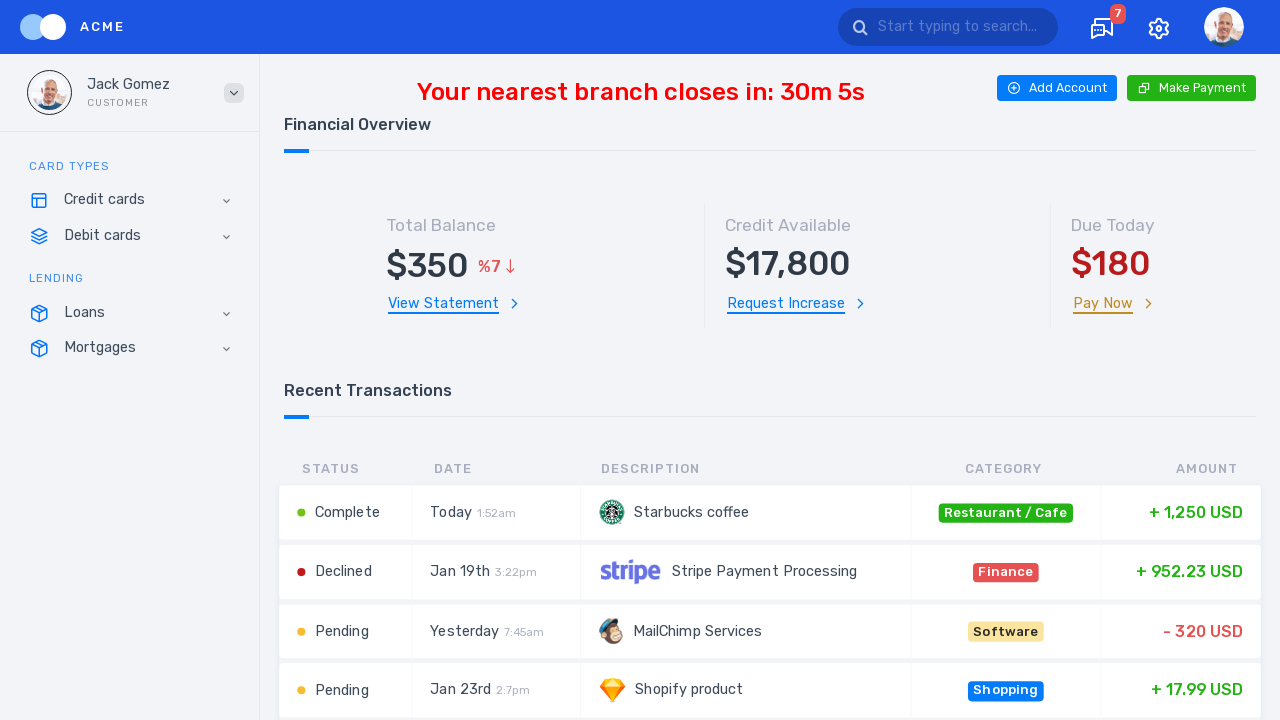